Tests JavaScript confirm dialog functionality by clicking Try it button, accepting and dismissing alerts, and verifying the resulting text

Starting URL: https://www.w3schools.com/js/tryit.asp?filename=tryjs_confirm

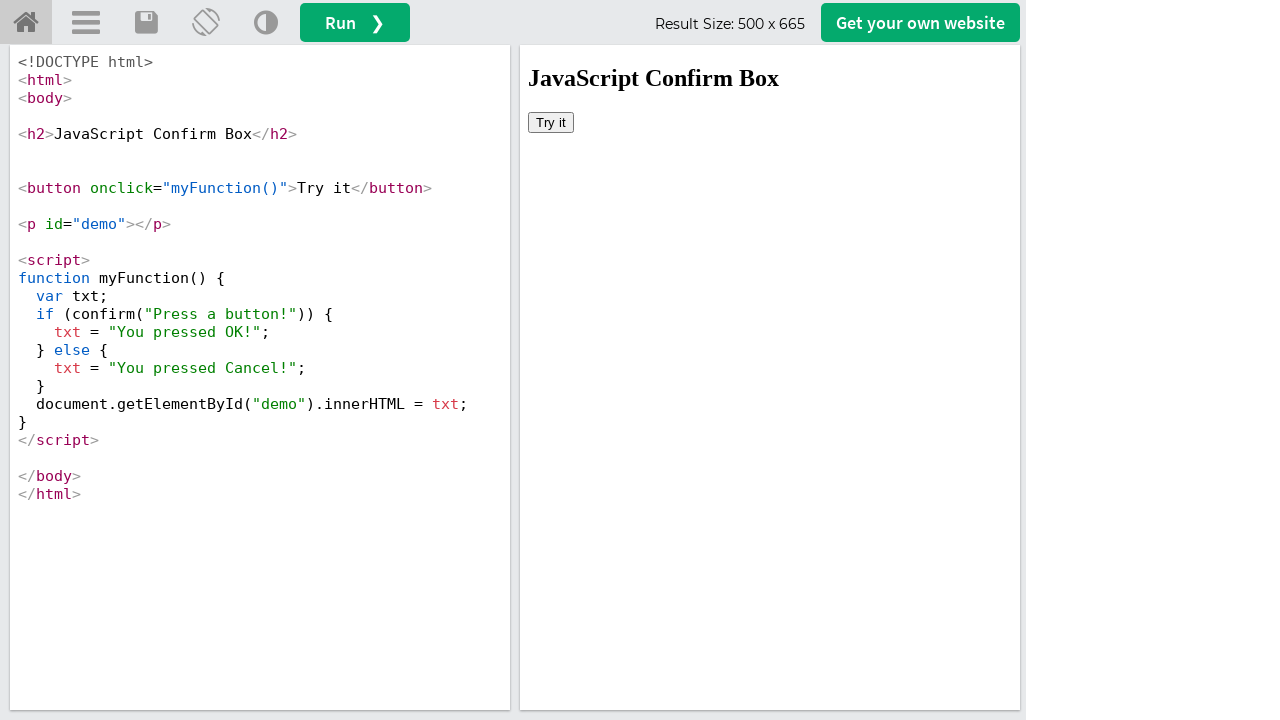

Located iframe#iframeResult for demo content
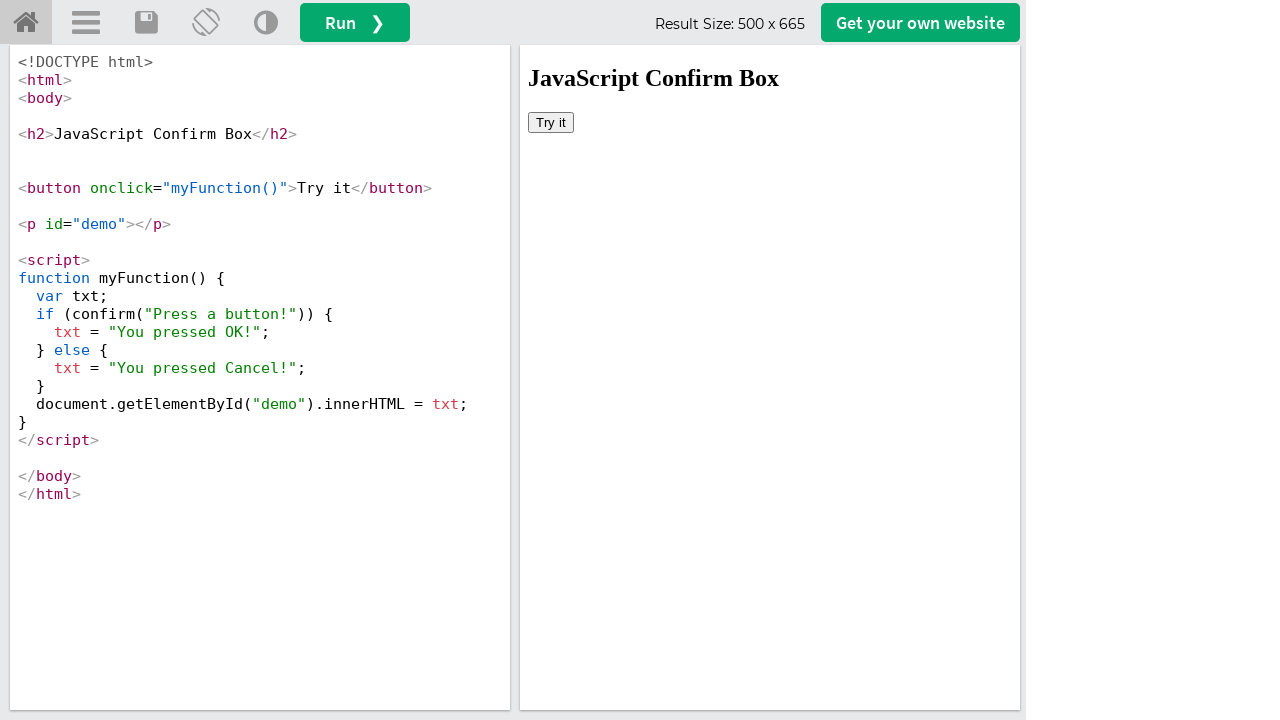

Clicked 'Try it' button to trigger confirm dialog at (551, 122) on iframe#iframeResult >> internal:control=enter-frame >> button:has-text('Try it')
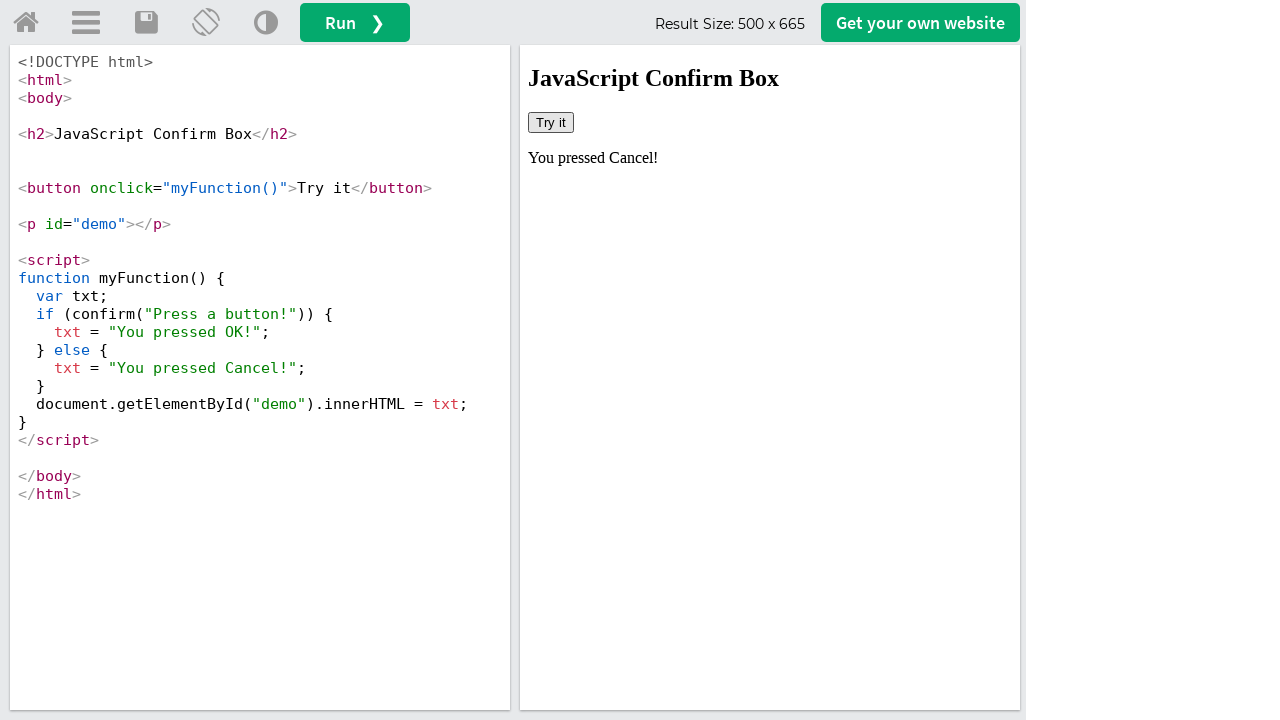

Set up dialog handler to accept confirm dialog
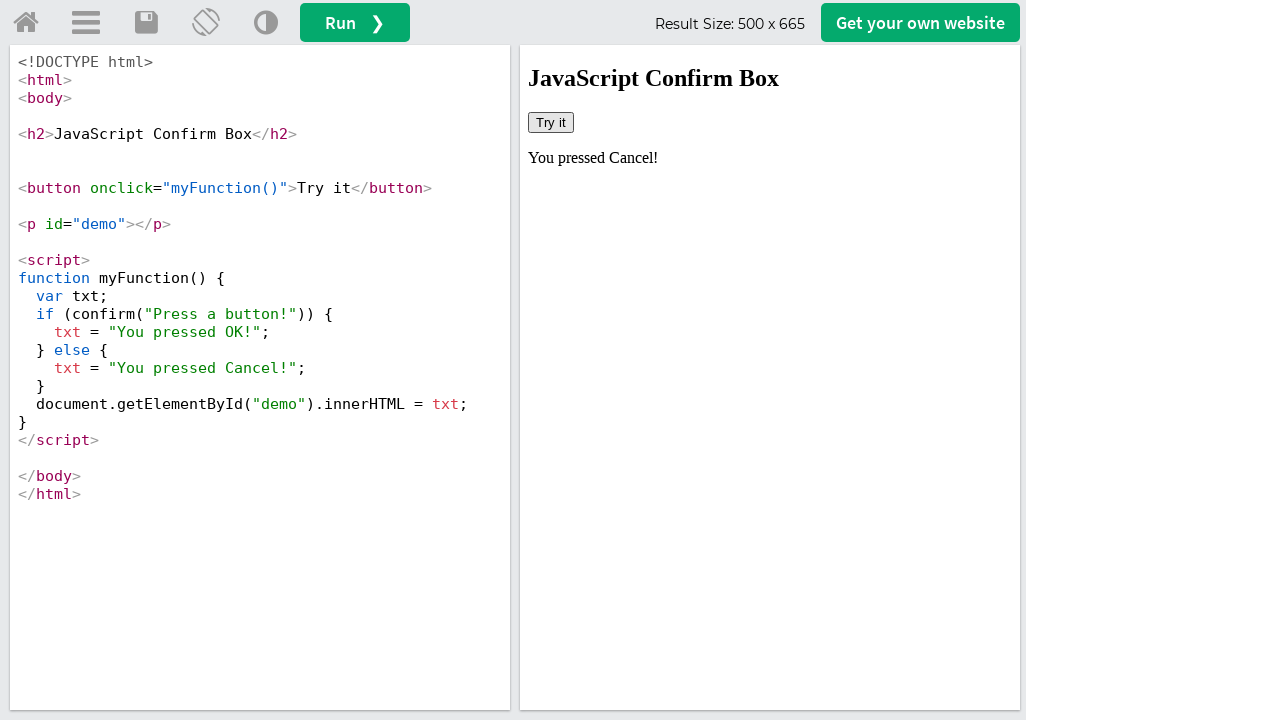

Waited 500ms for dialog to be processed
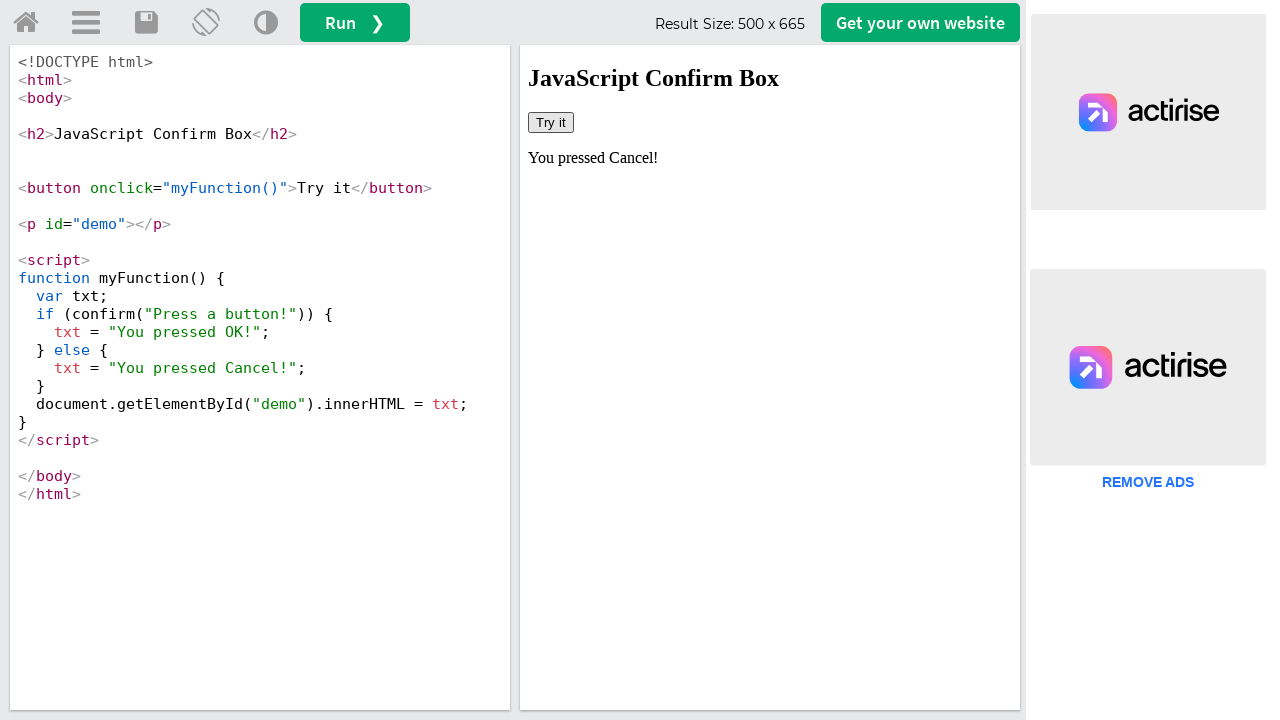

Retrieved text after accepting dialog: 'You pressed Cancel!'
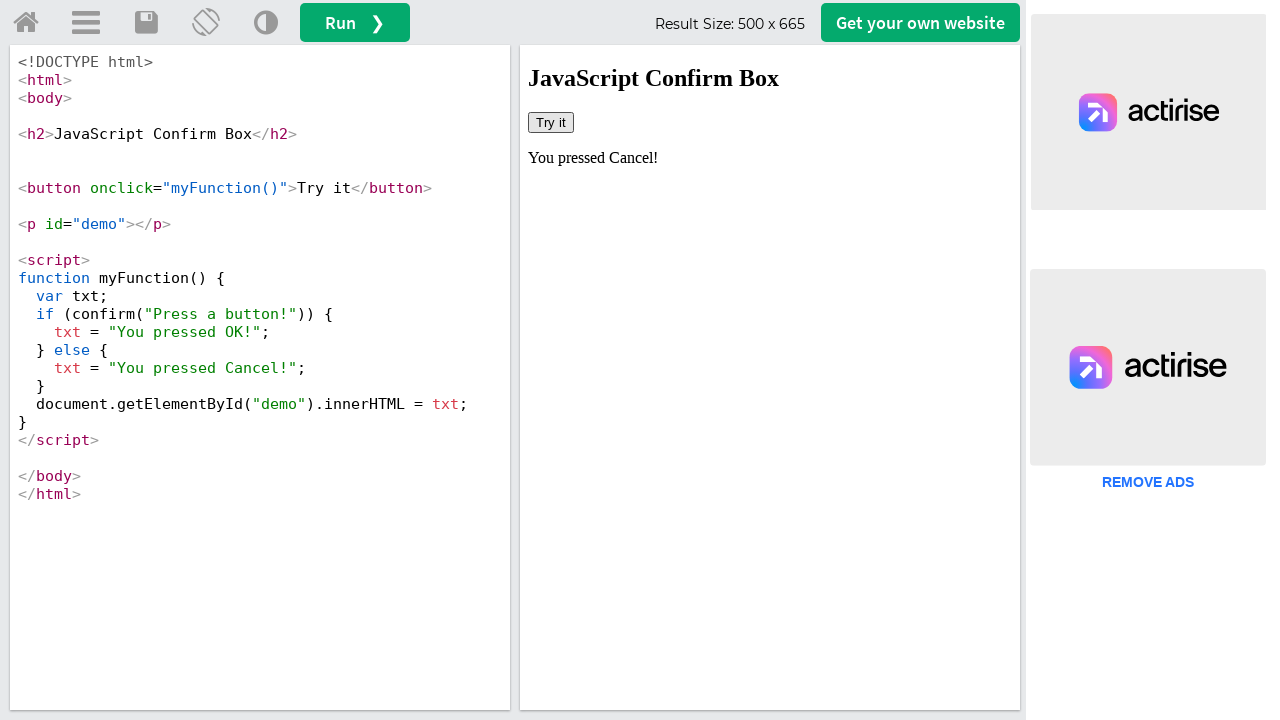

Clicked 'Try it' button again to trigger another confirm dialog at (551, 122) on iframe#iframeResult >> internal:control=enter-frame >> button:has-text('Try it')
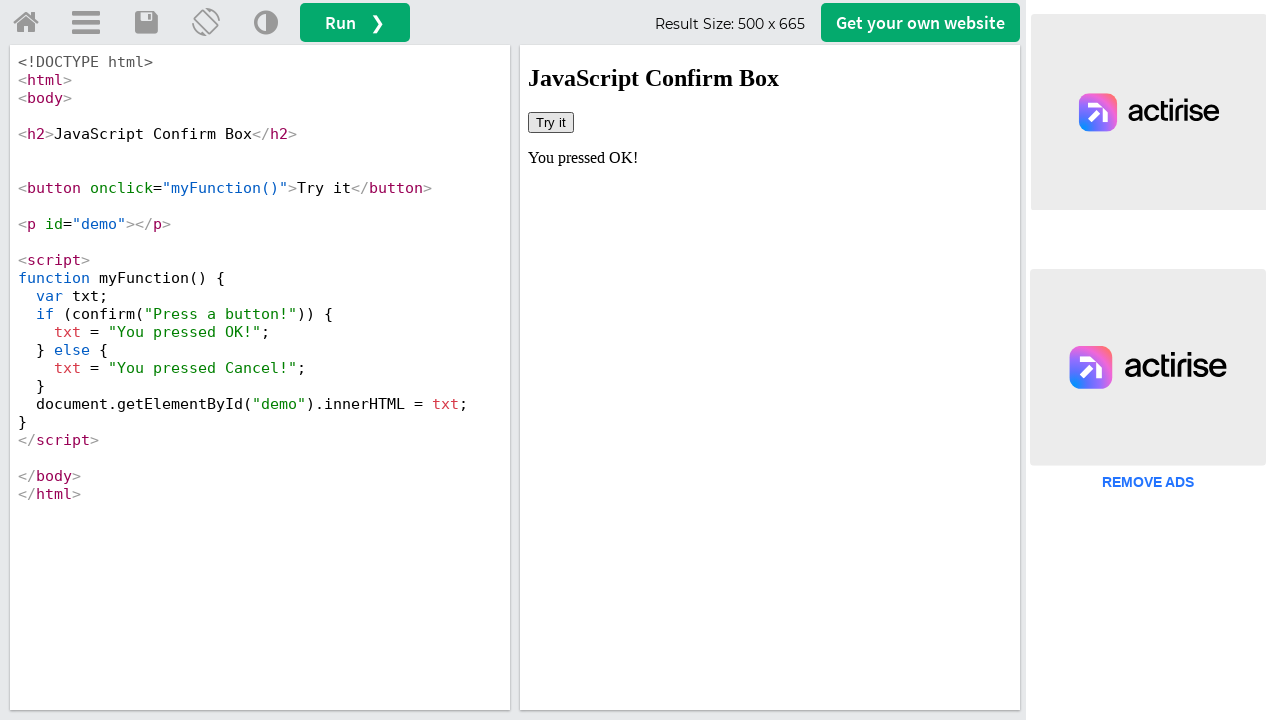

Set up dialog handler to dismiss confirm dialog
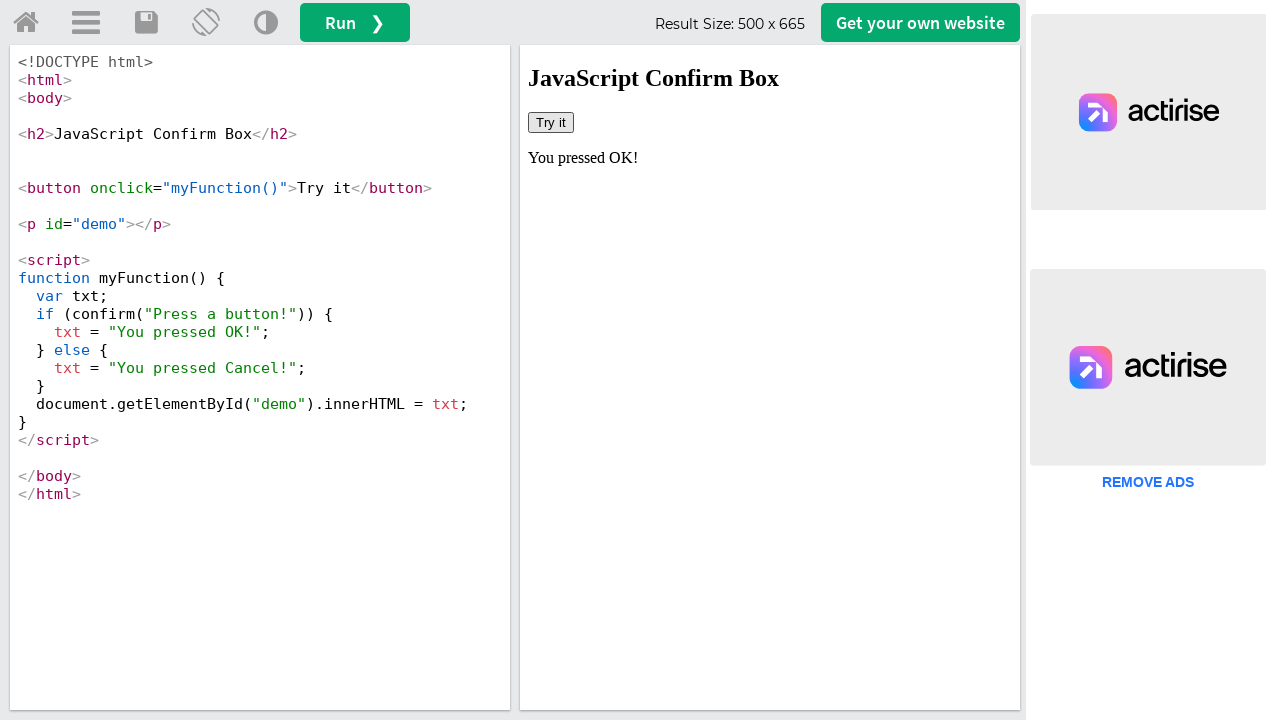

Waited 500ms for dialog to be processed
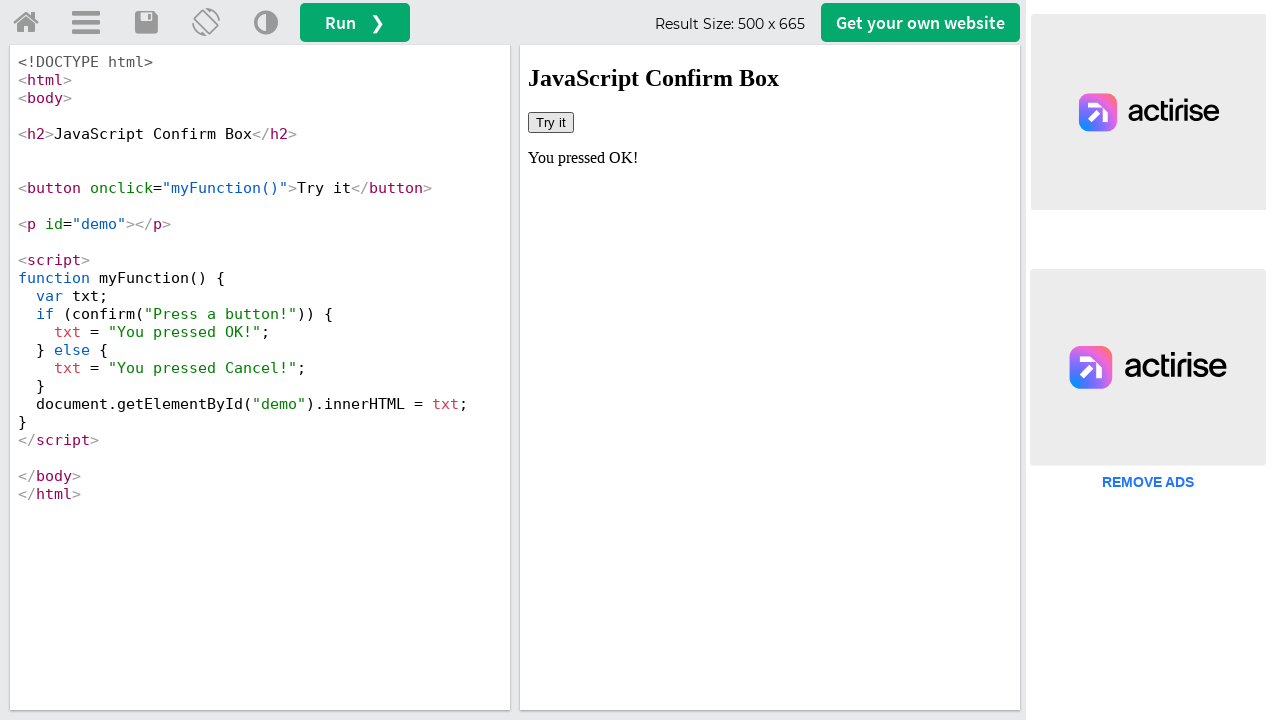

Retrieved text after dismissing dialog: 'You pressed OK!'
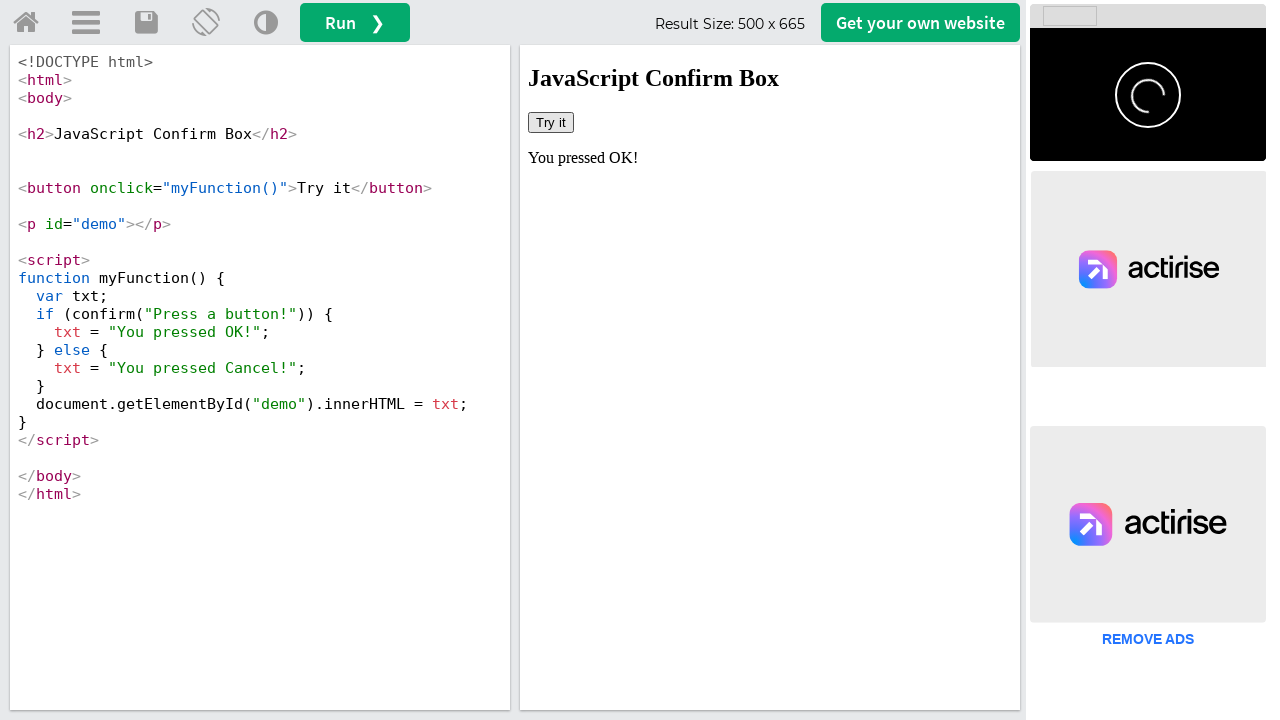

Clicked 'Try it' button a third time to trigger confirm dialog at (551, 122) on iframe#iframeResult >> internal:control=enter-frame >> button:has-text('Try it')
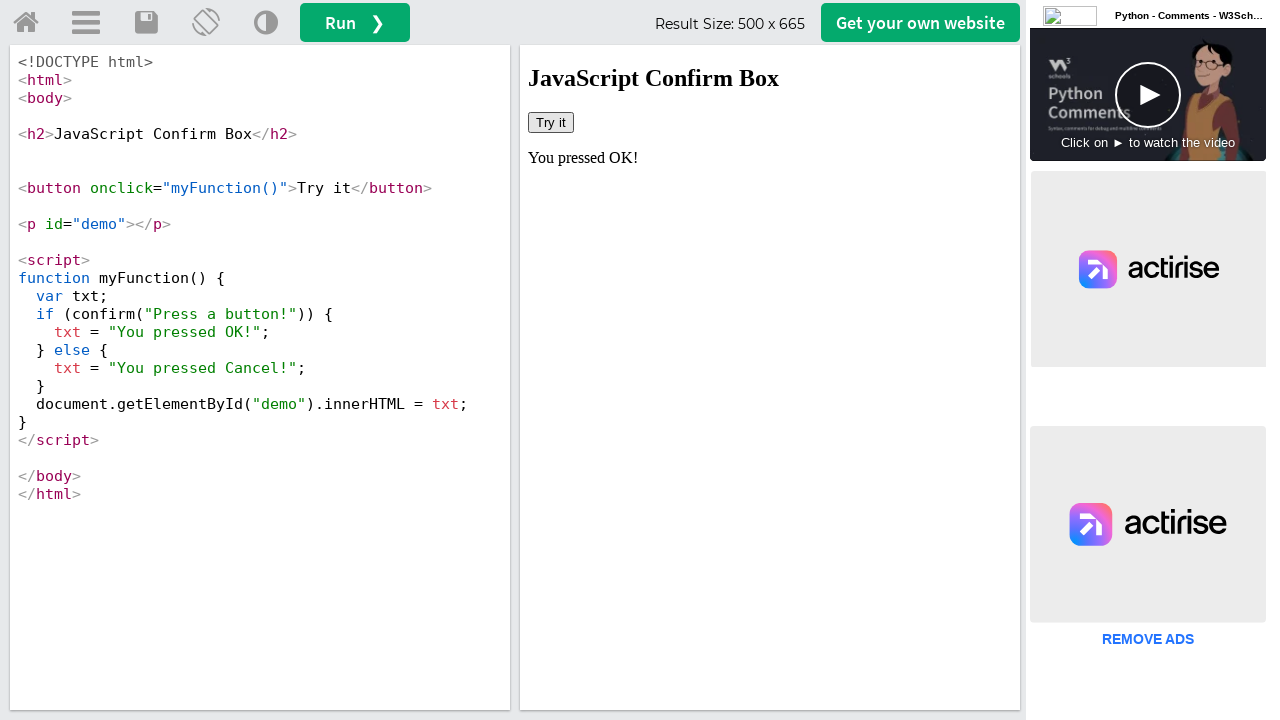

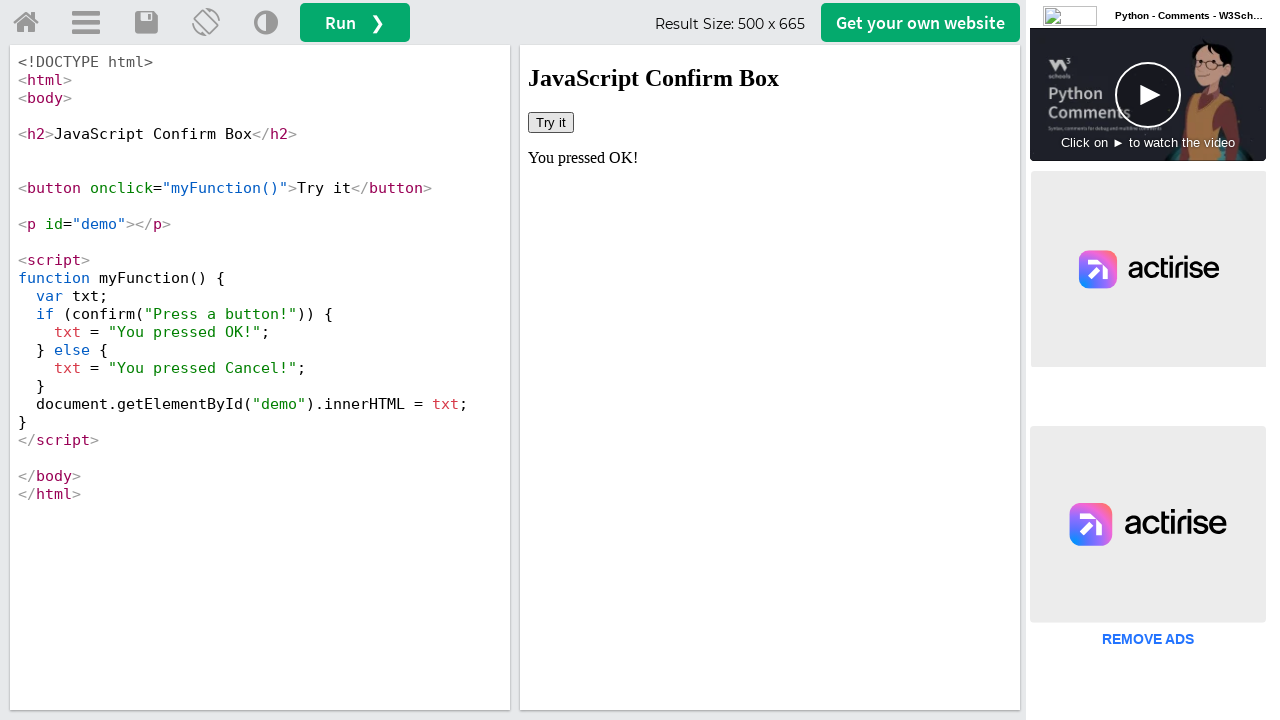